Tests multi-window handling by clicking Help and Privacy links that open new windows, switching to the Google Account Help window, and clicking the Community button.

Starting URL: http://accounts.google.com/signup

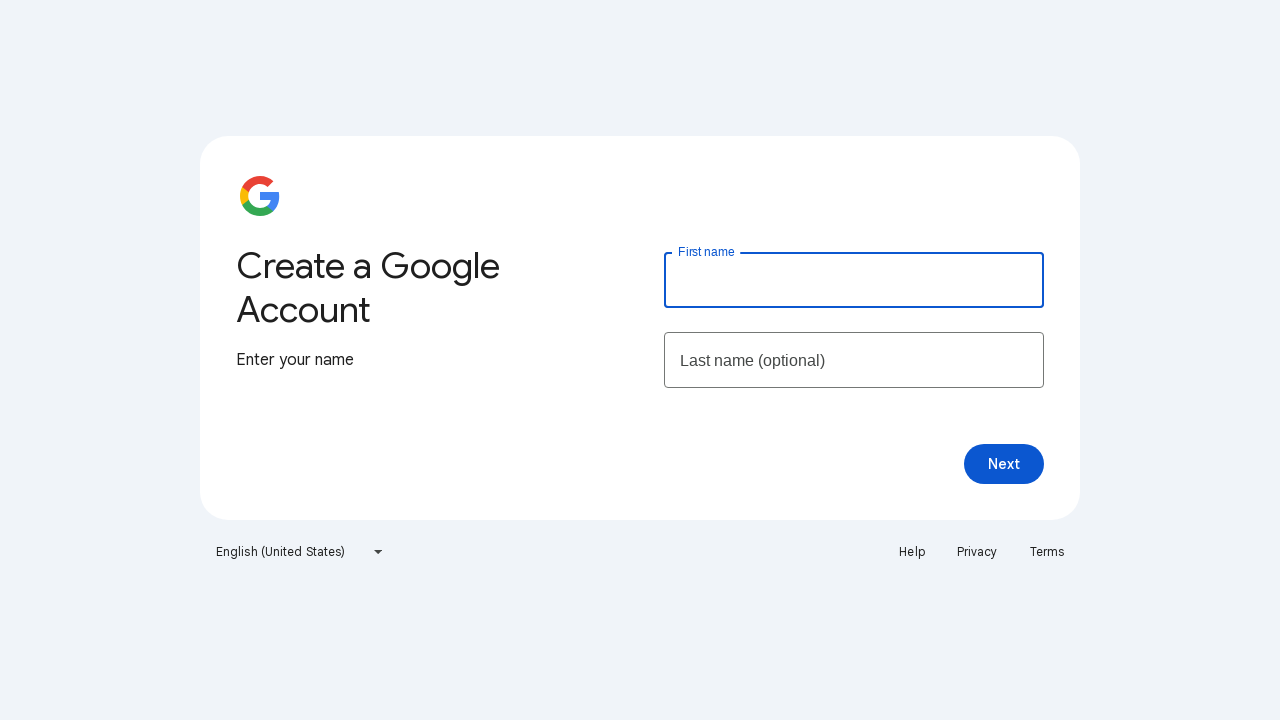

Clicked Help link to open new window at (912, 552) on xpath=//a[text()='Help']
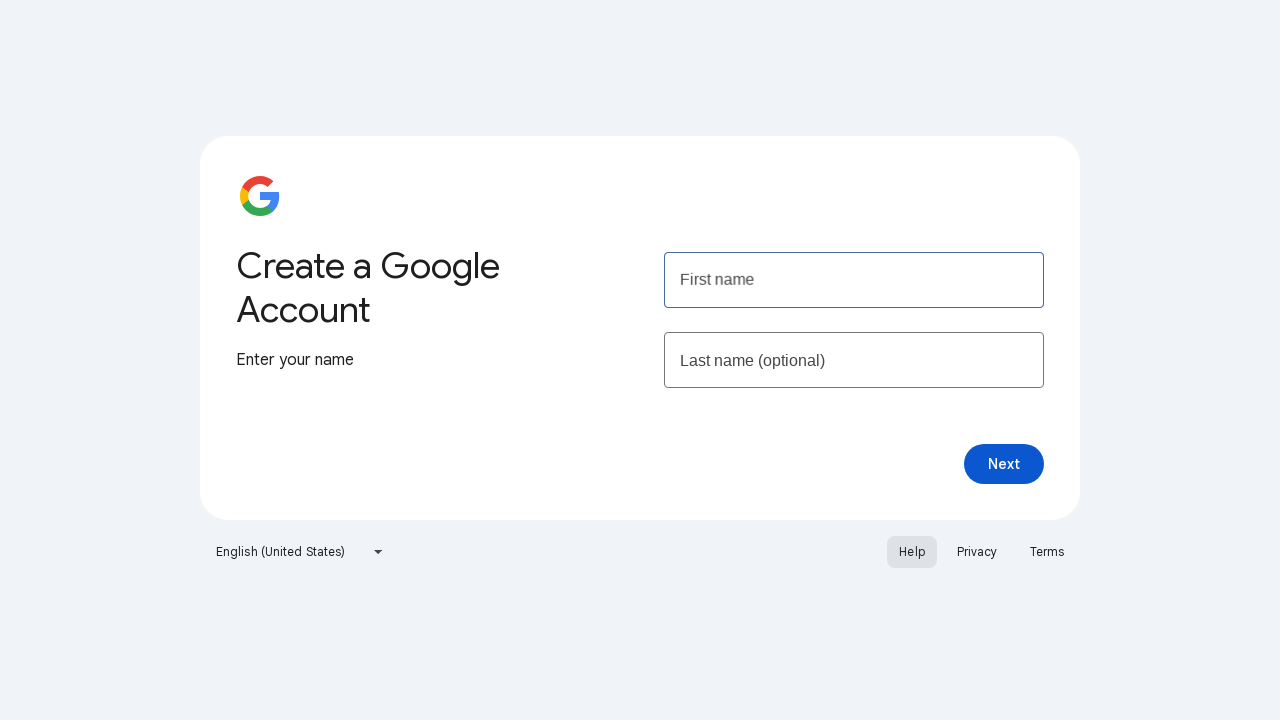

Clicked Privacy link to open new window at (977, 552) on xpath=//a[text()='Privacy']
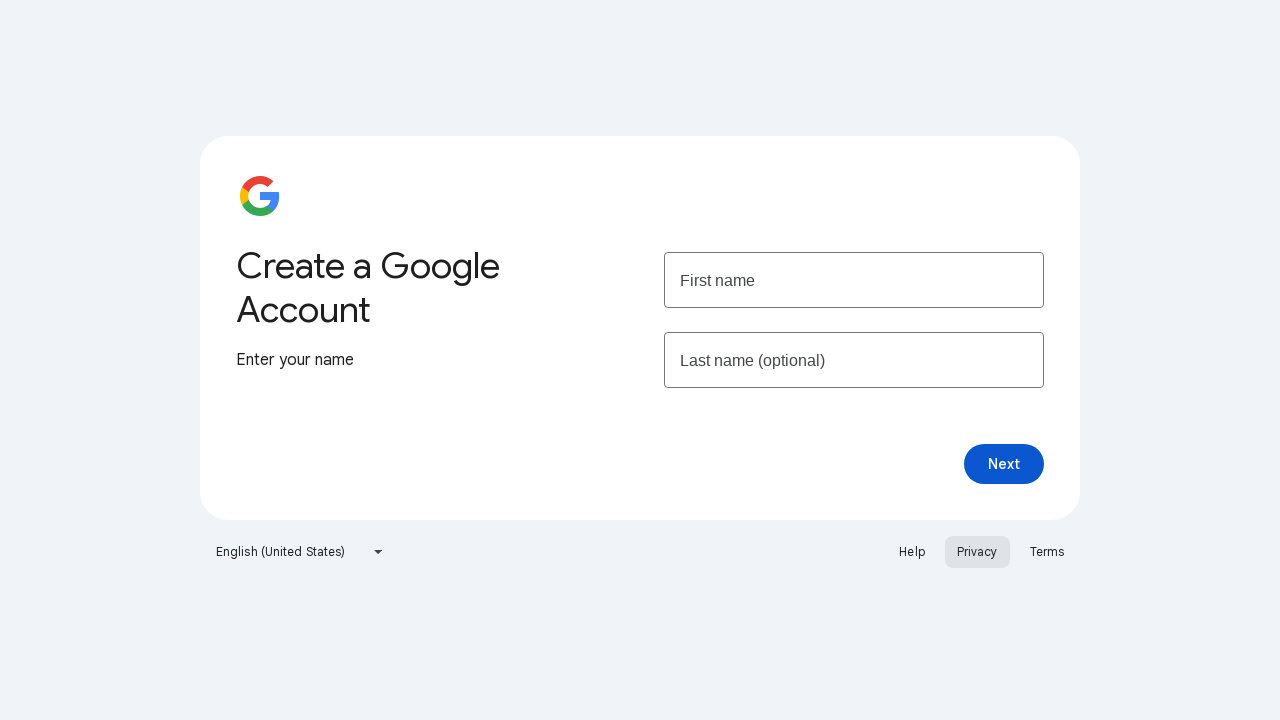

Retrieved all open pages/windows from context
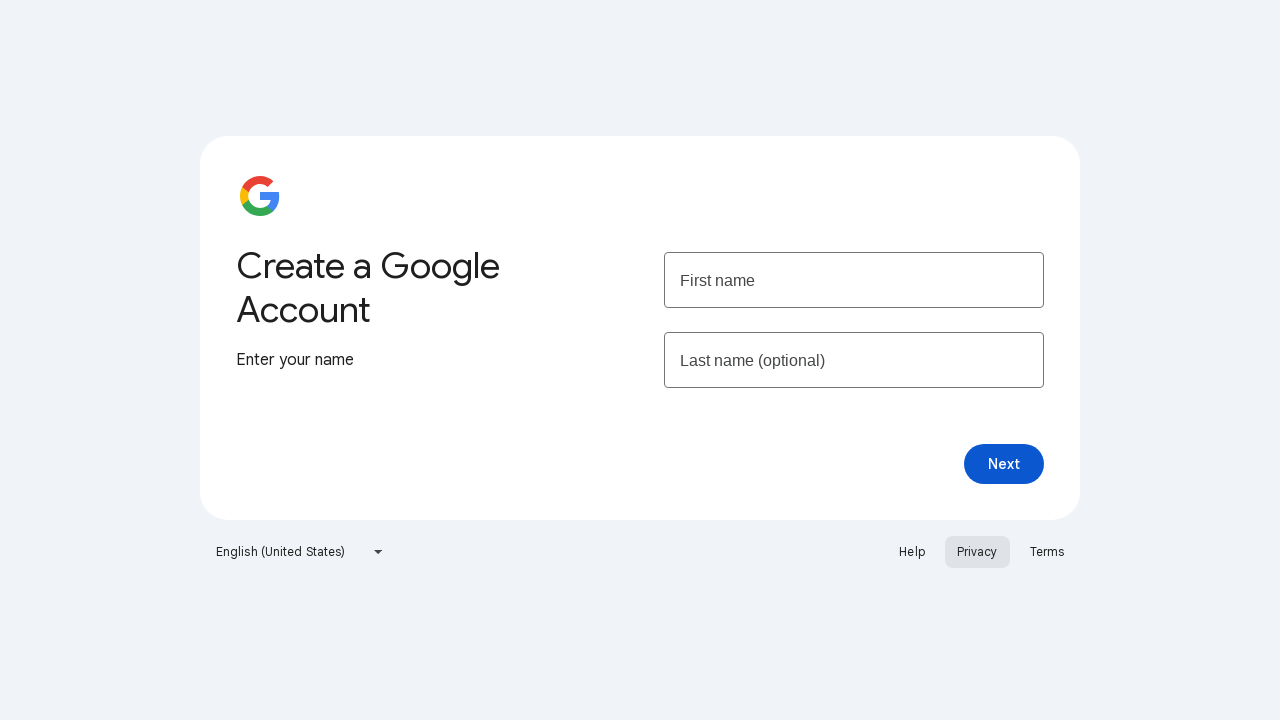

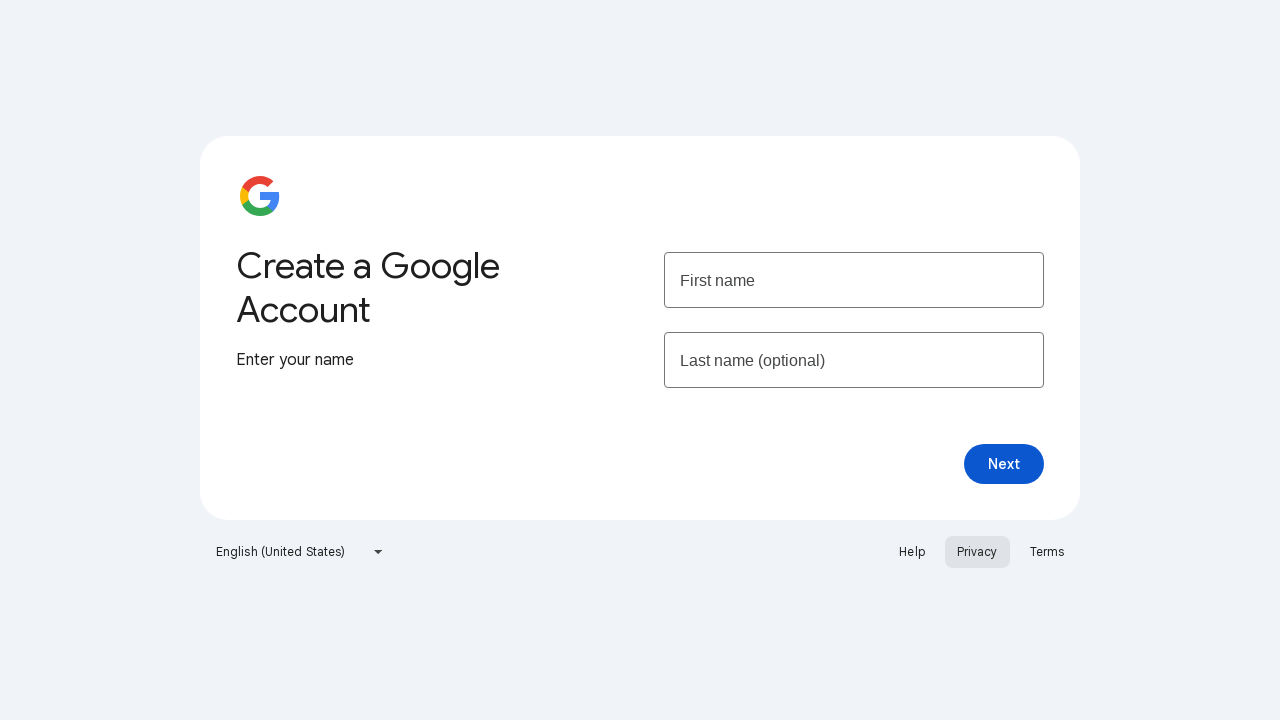